Tests nested iframe interaction by switching to multiple iframes and filling an input field within the nested frame

Starting URL: https://demo.automationtesting.in/Frames.html

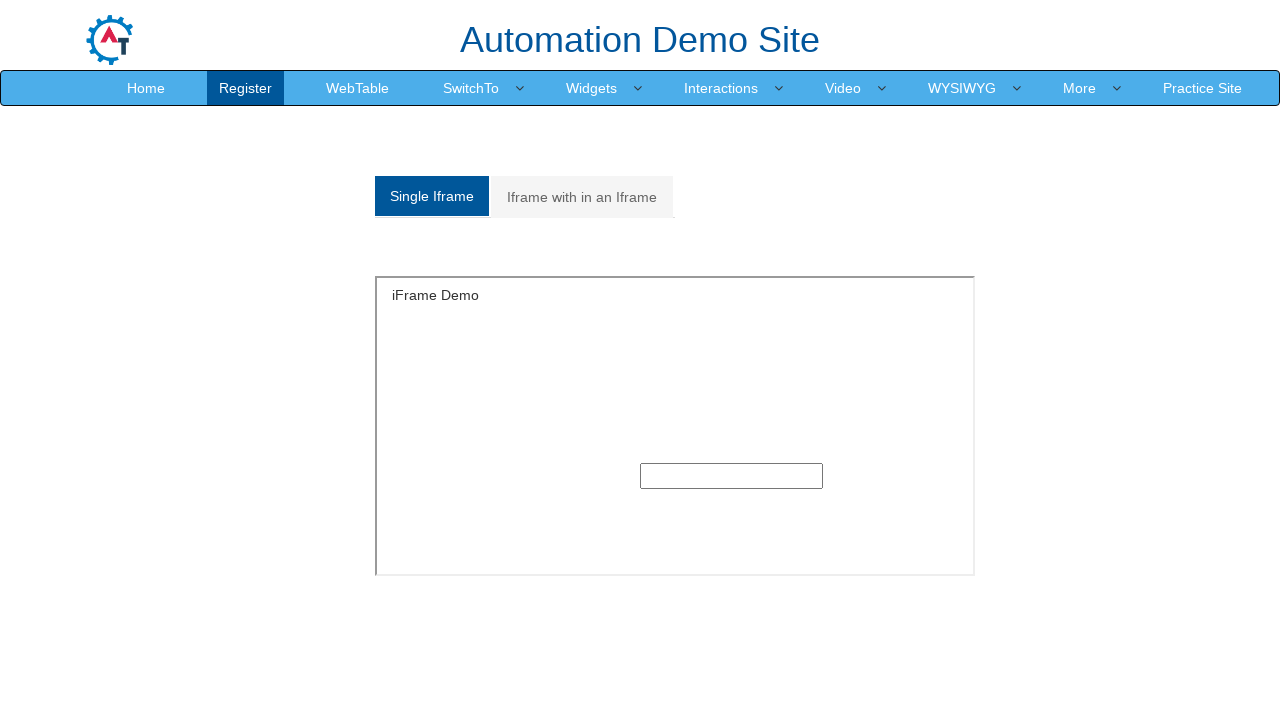

Clicked on the Multiple frames tab at (582, 197) on xpath=//a[@href='#Multiple']
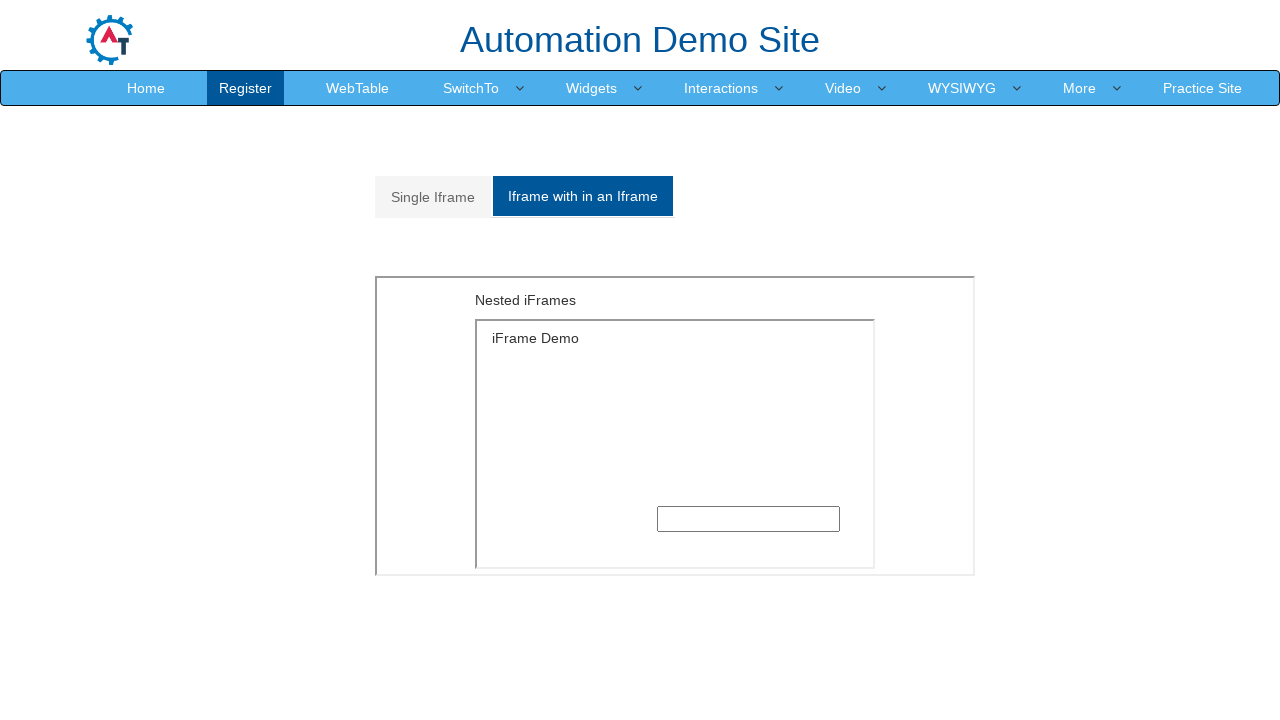

Located and switched to the first iframe
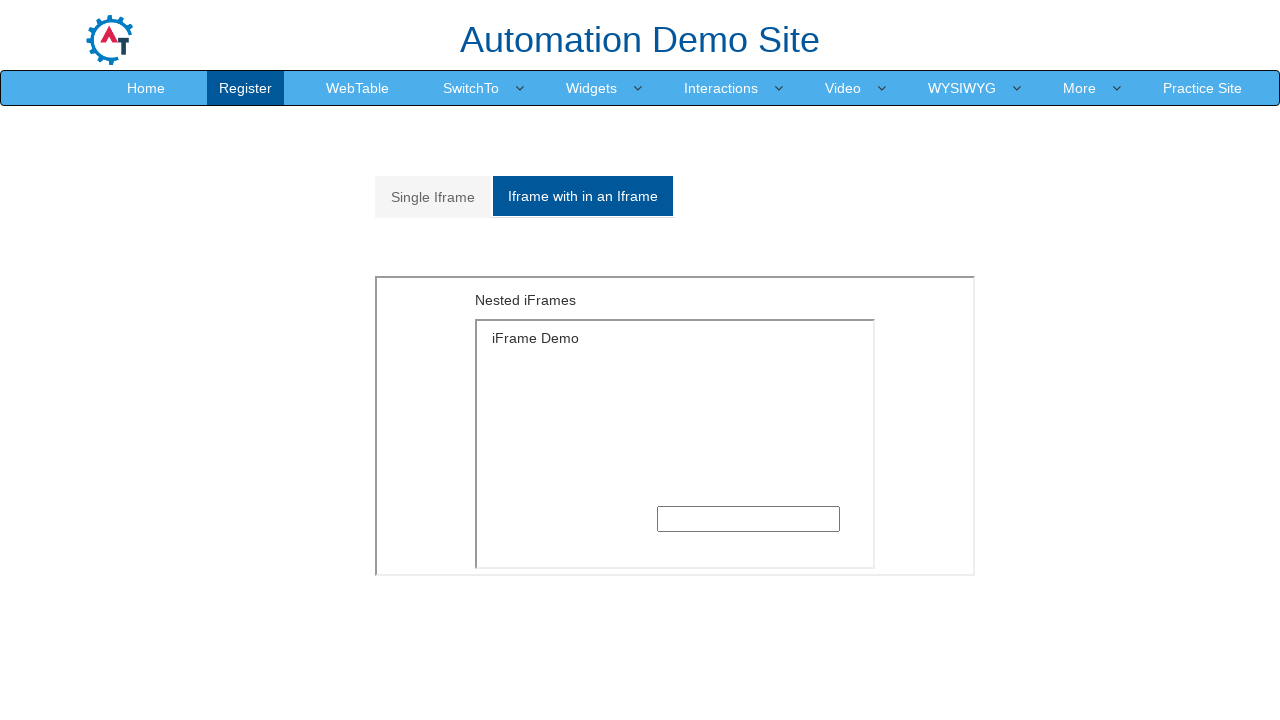

Located and switched to the nested second iframe within the first iframe
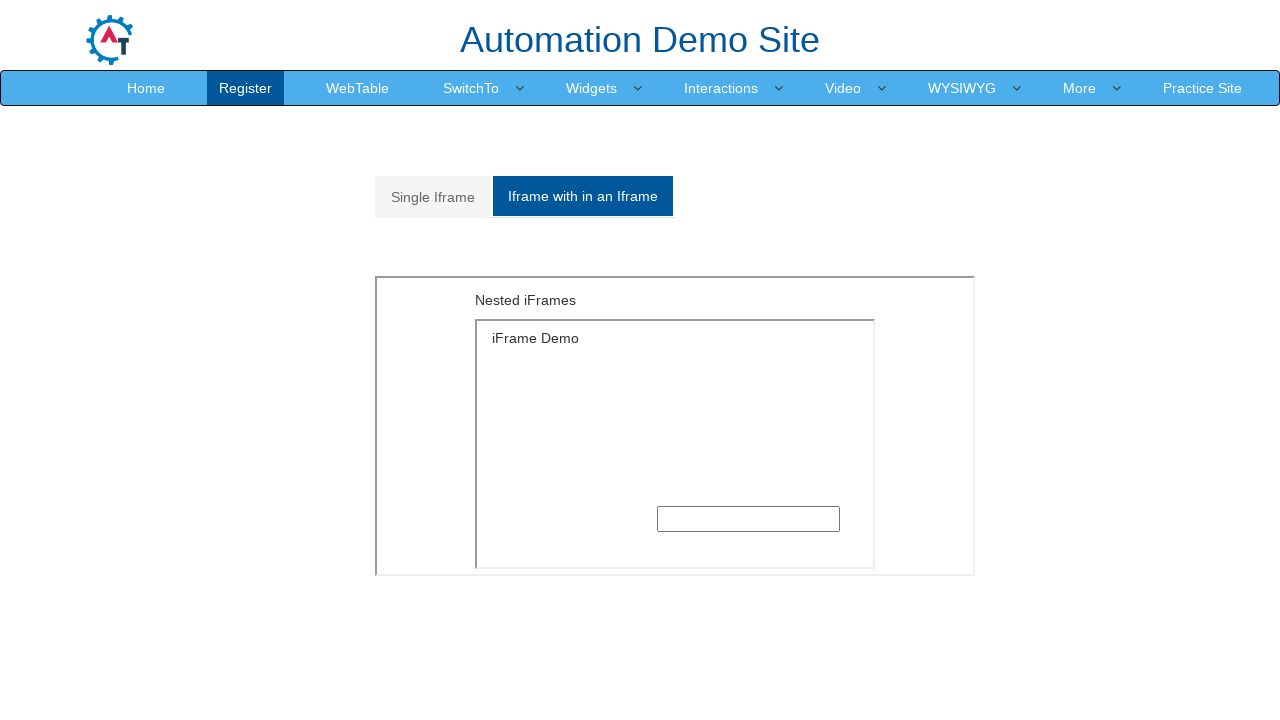

Filled input field in nested iframe with 'ruban' on xpath=//iframe[@style='float: left;height: 300px;width:600px'] >> internal:contr
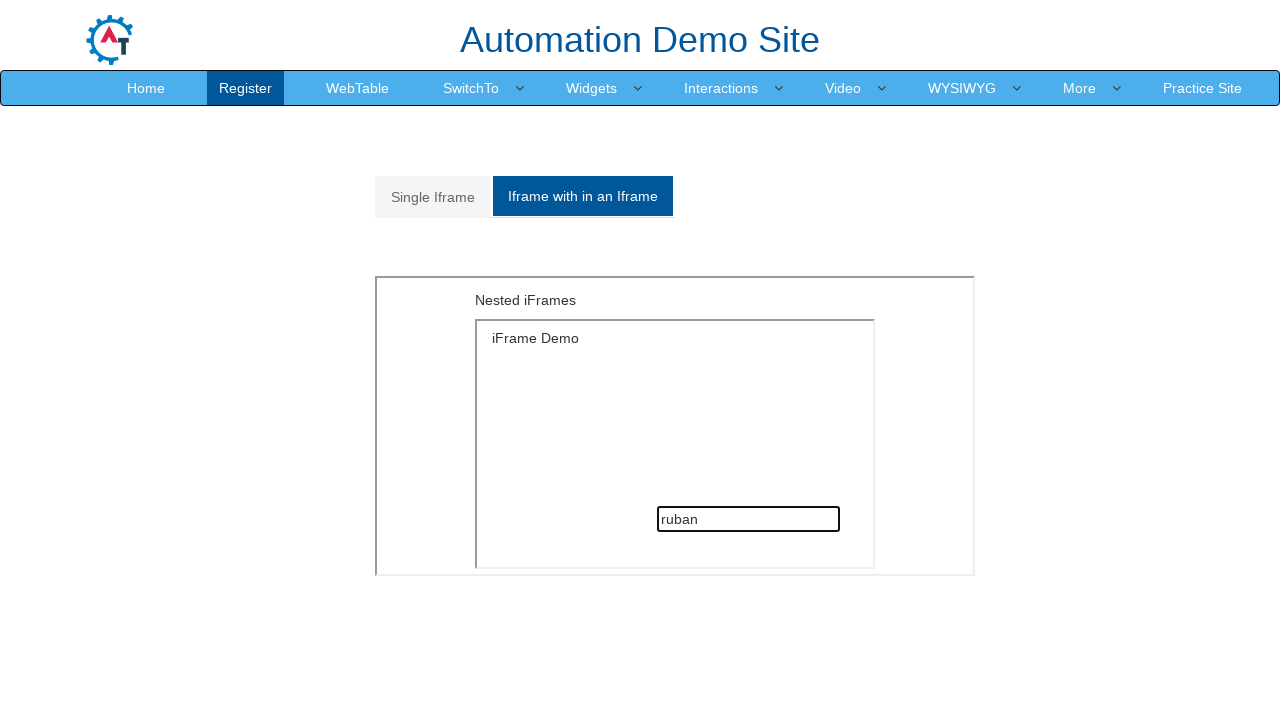

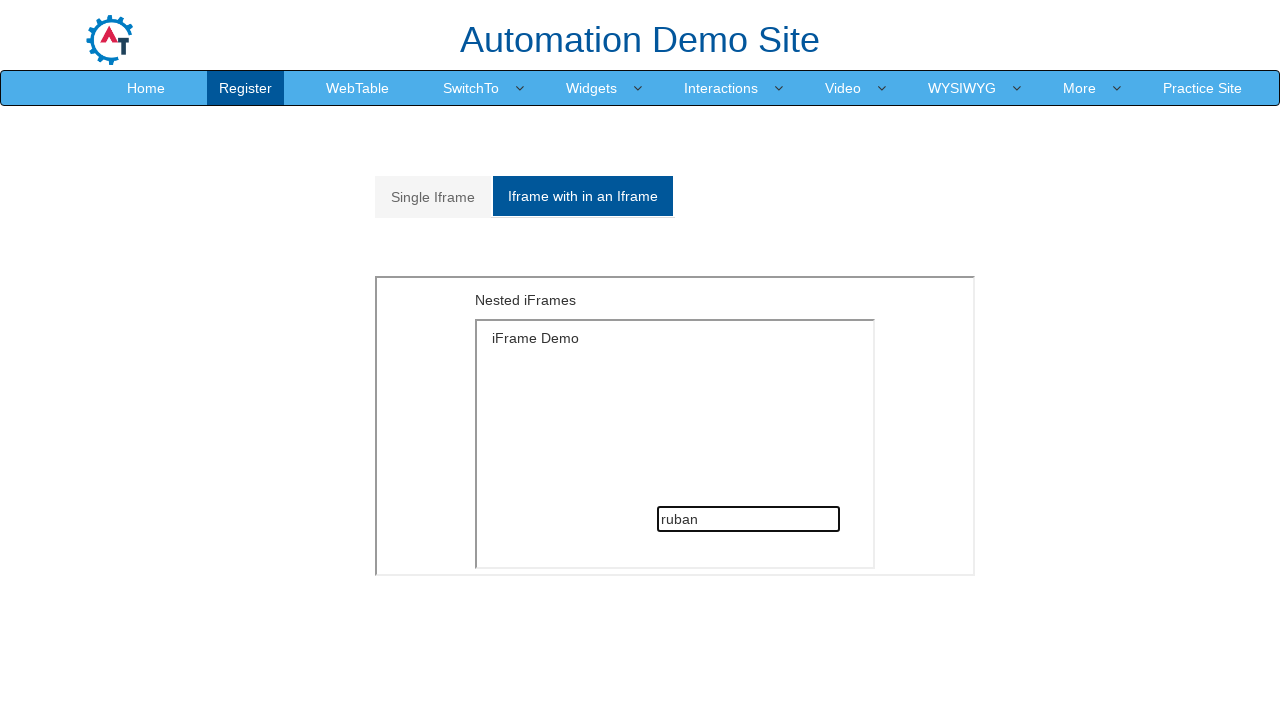